Tests dropdown selection functionality including single-select and multi-select dropdowns with various selection methods

Starting URL: https://syntaxprojects.com/basic-select-dropdown-demo.php

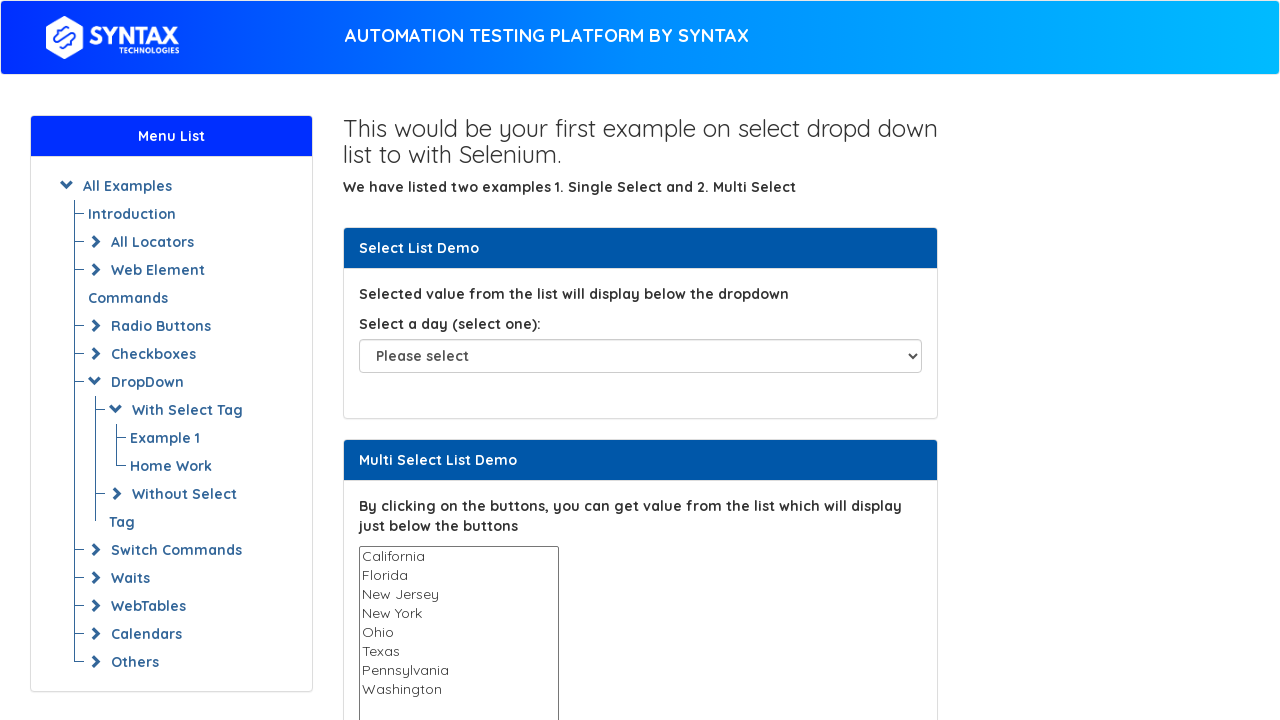

Located single-select dropdown element
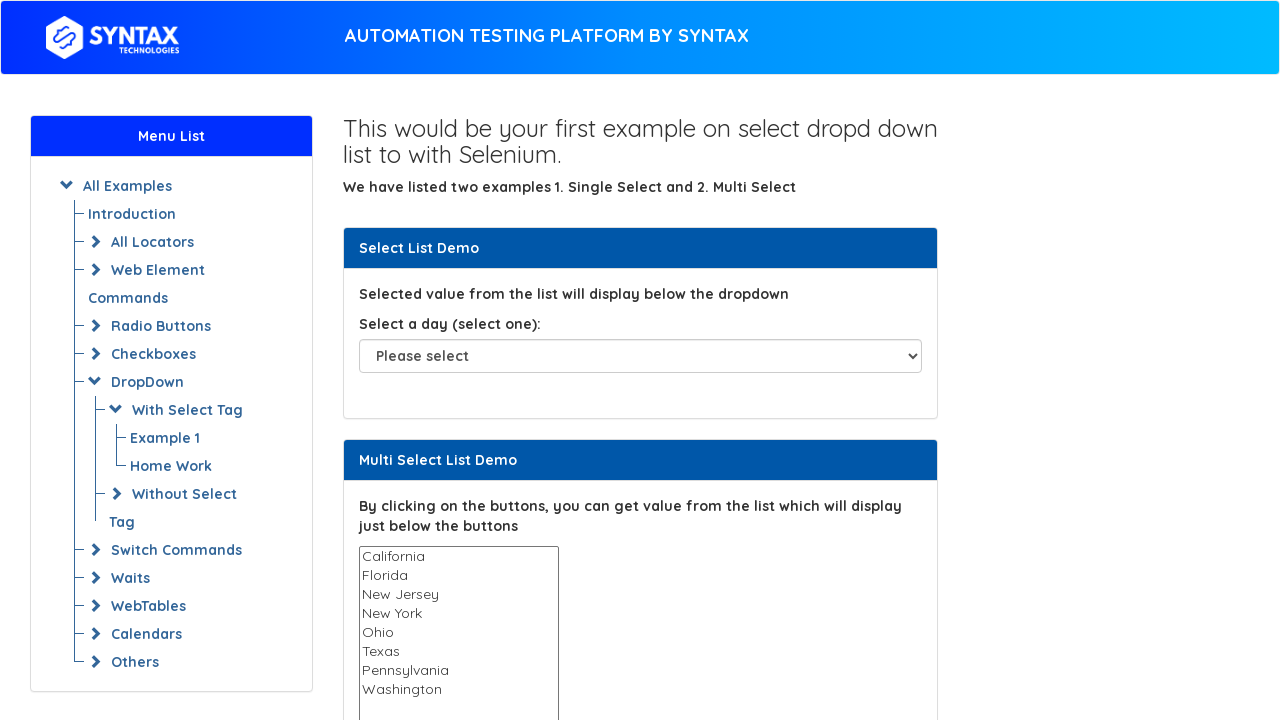

Selected 3rd option by index in single-select dropdown on select#select-demo
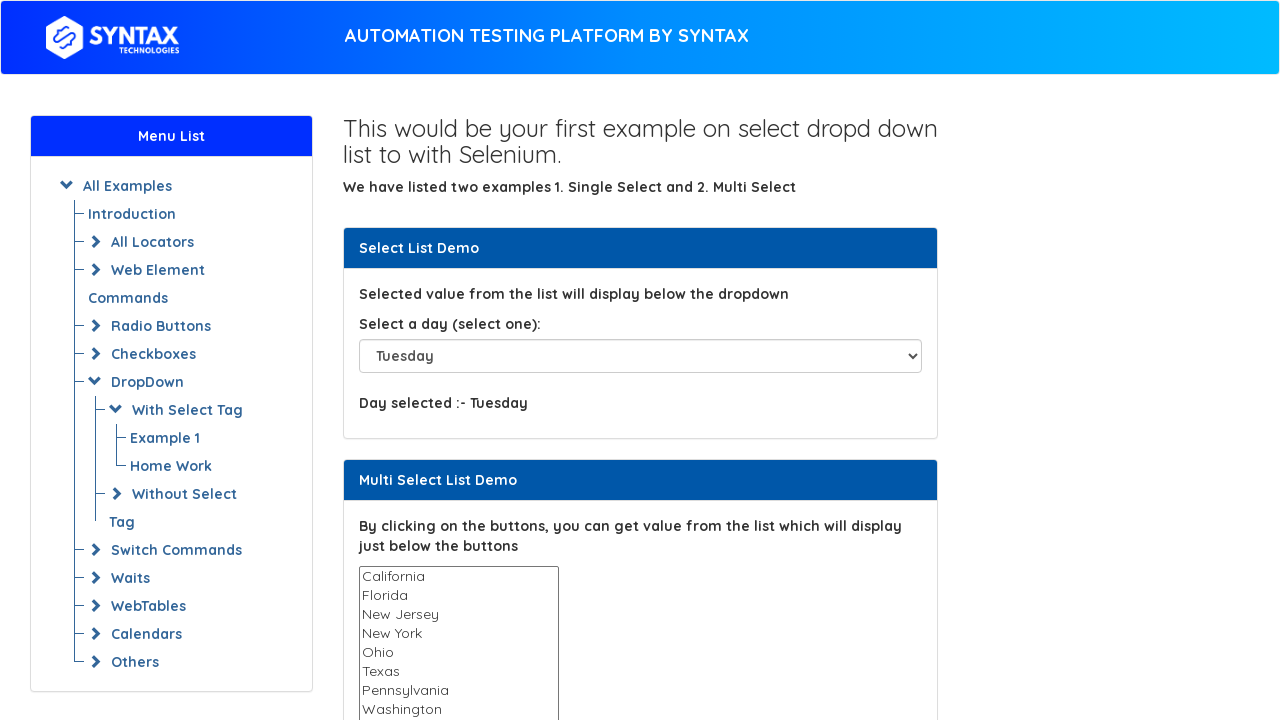

Selected 'Sunday' by value in single-select dropdown on select#select-demo
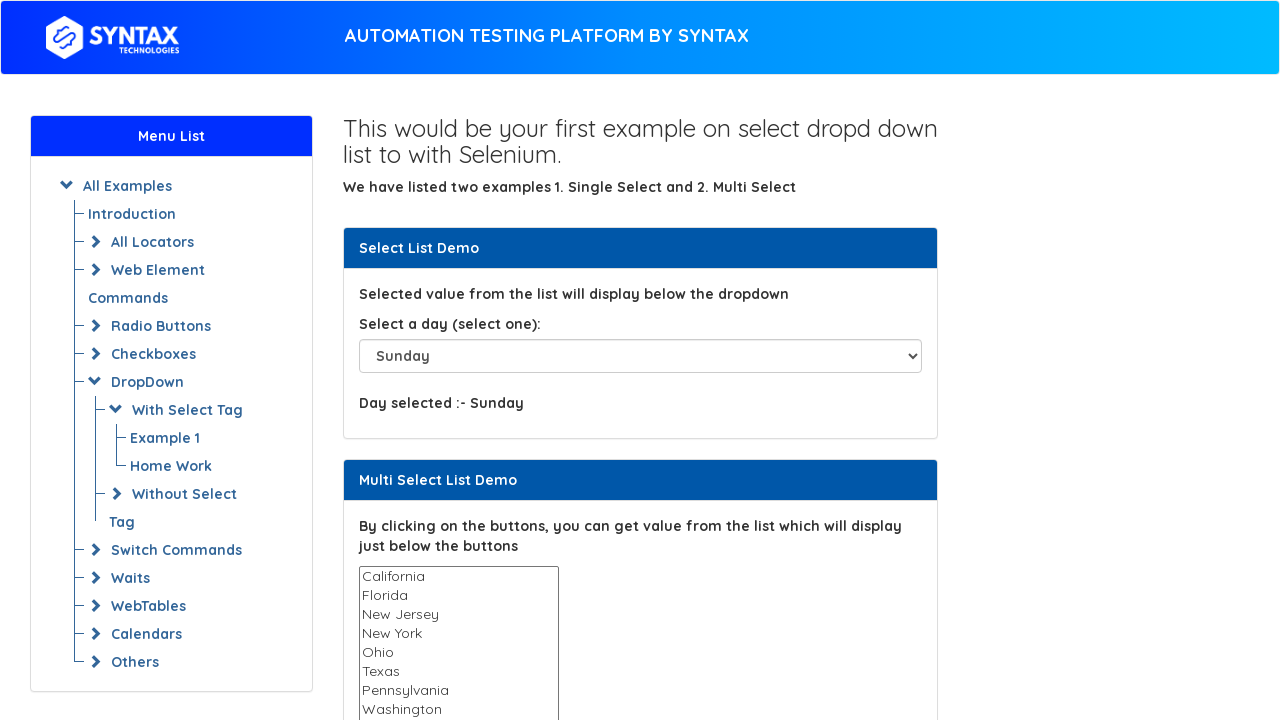

Selected 'Monday' by visible text in single-select dropdown on select#select-demo
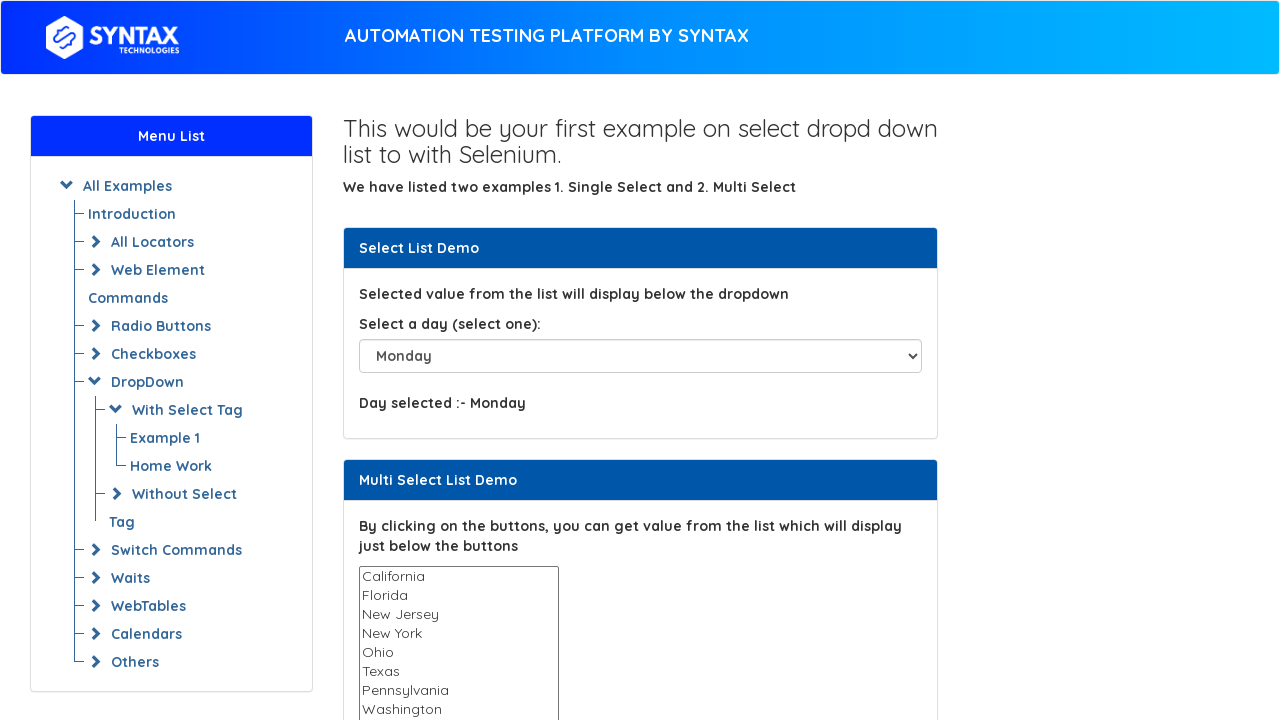

Located multi-select dropdown element
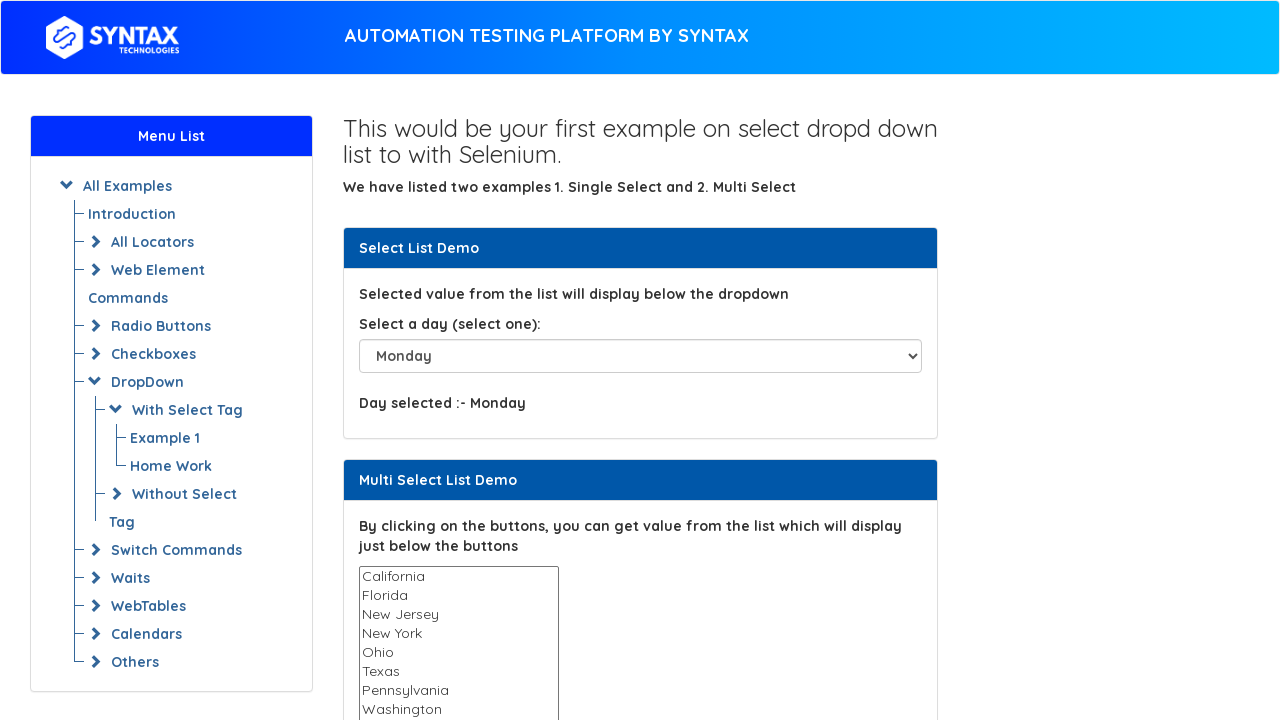

Selected 'Florida' by value in multi-select dropdown on select#multi-select
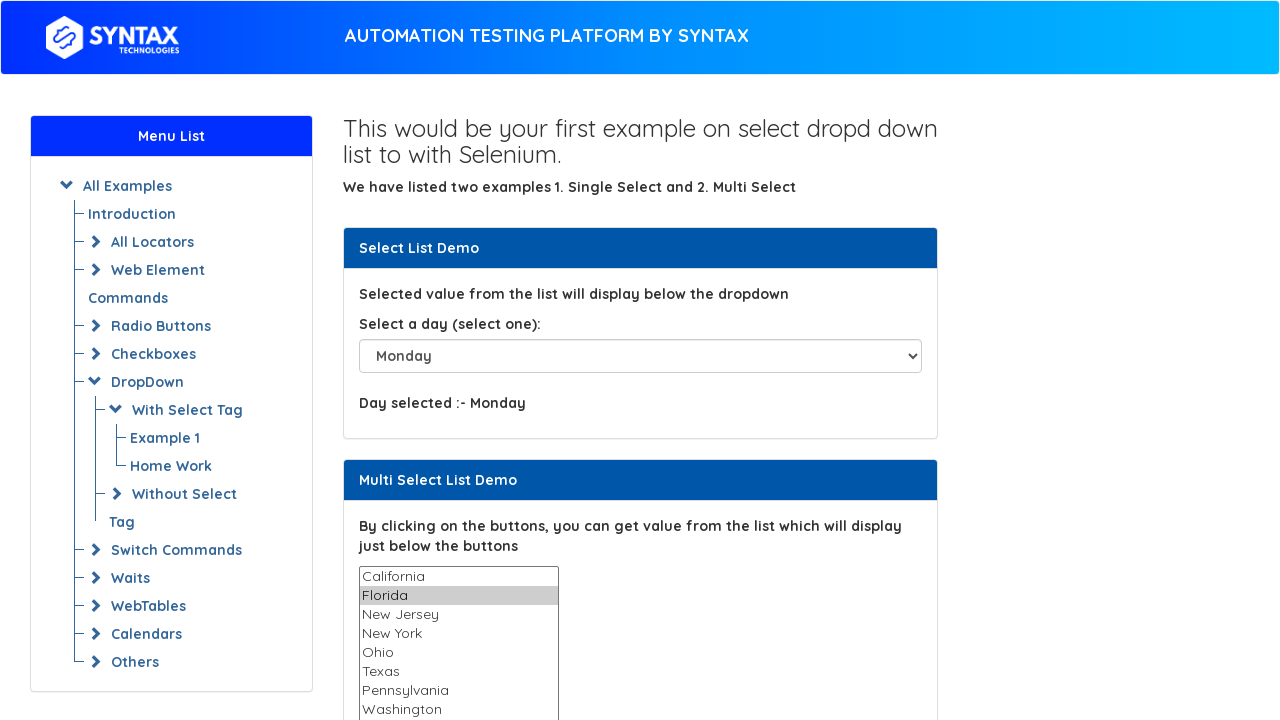

Selected multiple options 'Florida' and 'New York' in multi-select dropdown on select#multi-select
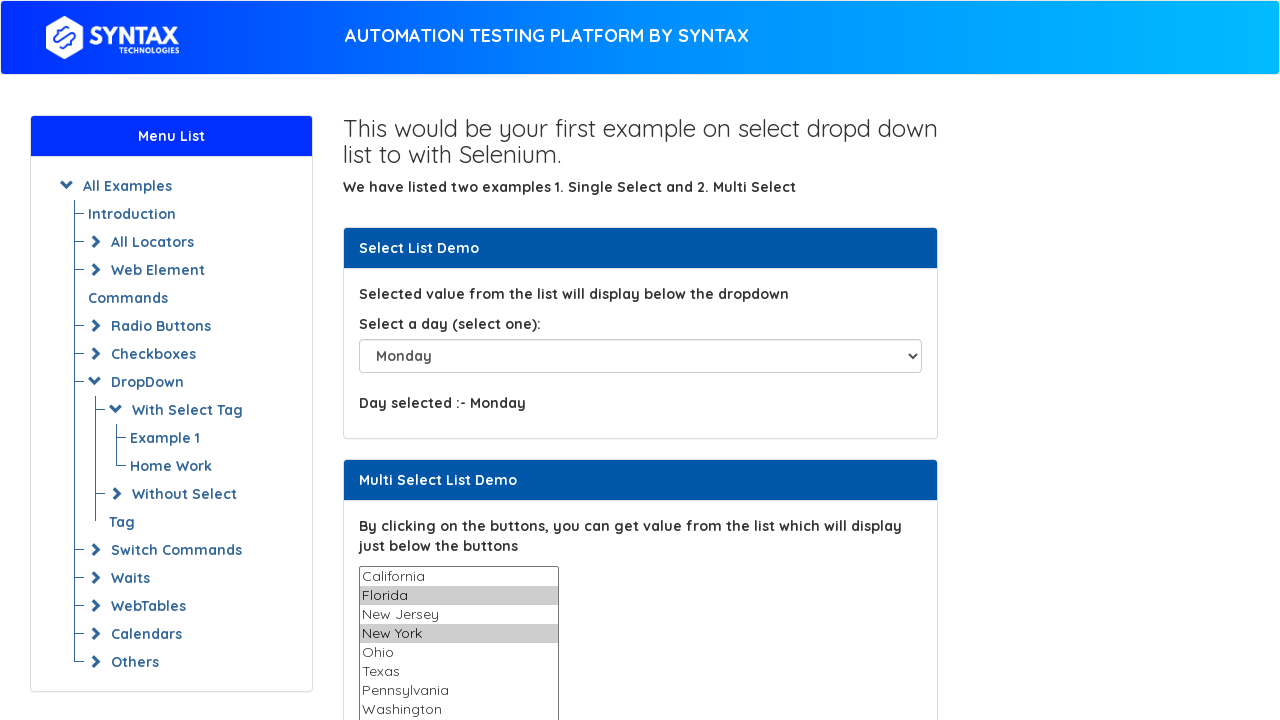

Retrieved all option elements from multi-select dropdown
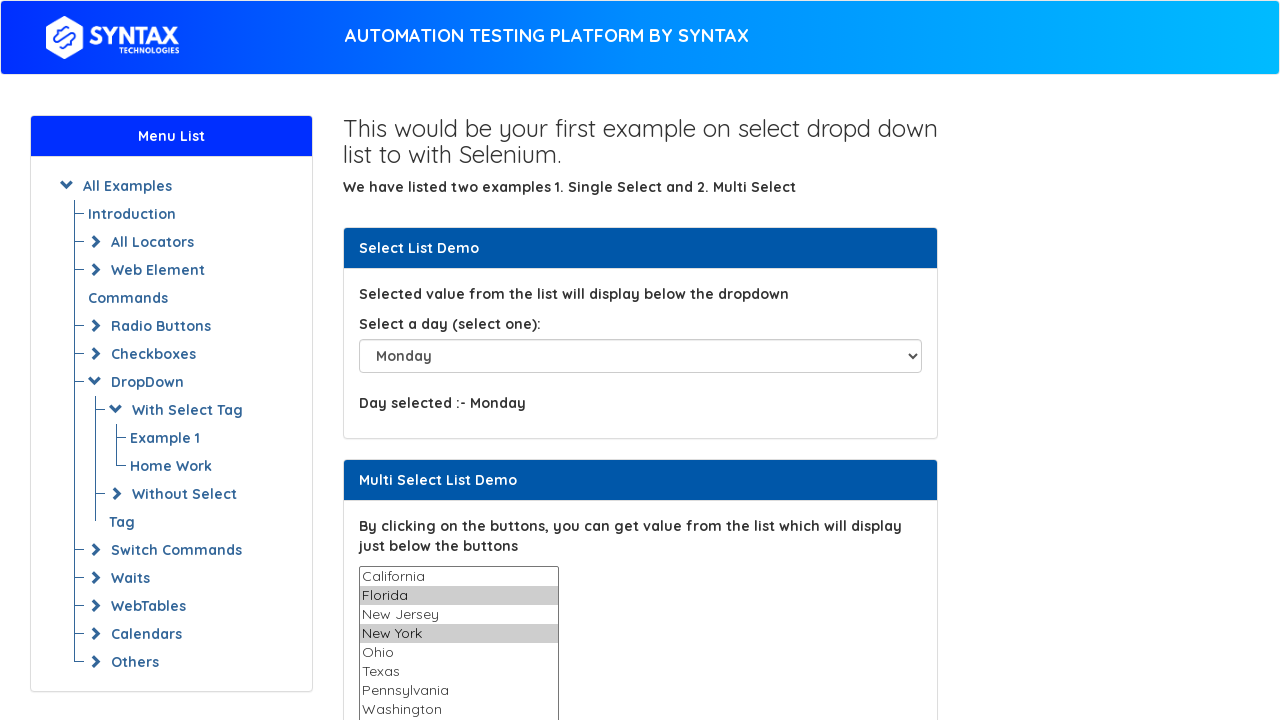

Retrieved value 'Texas' from option at index 5
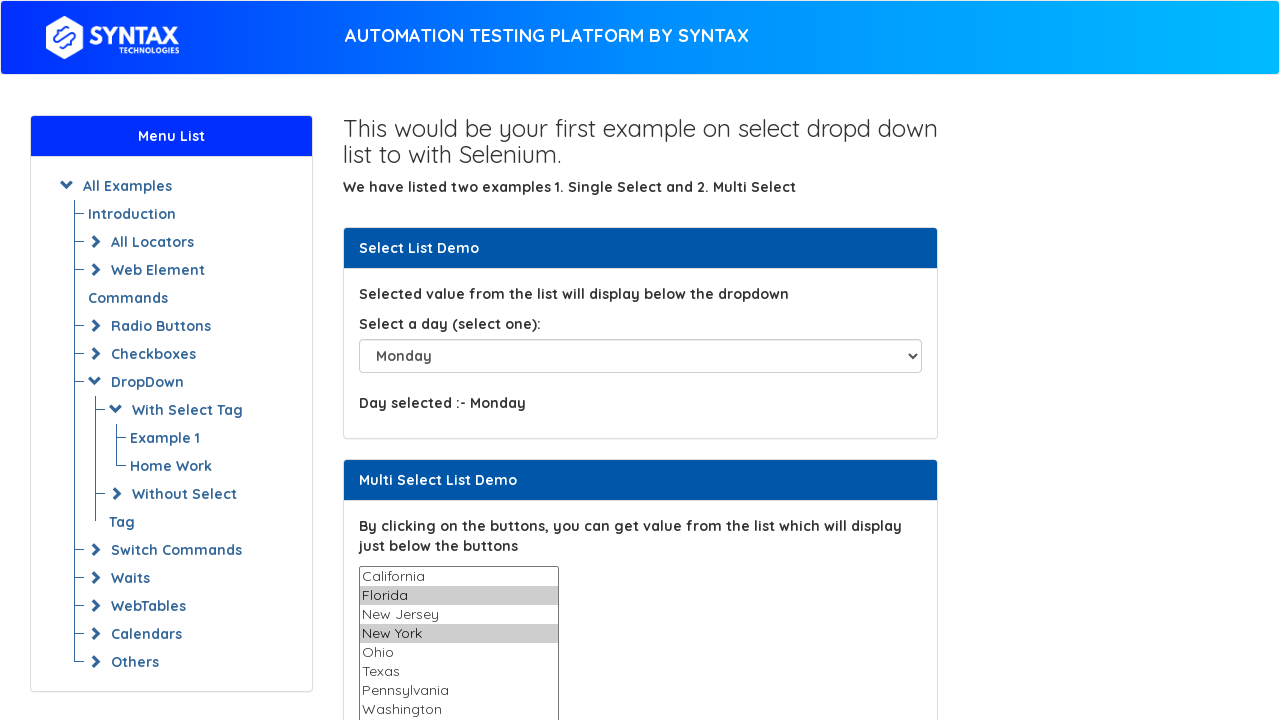

Selected multiple options: Florida, New York, Texas on select#multi-select
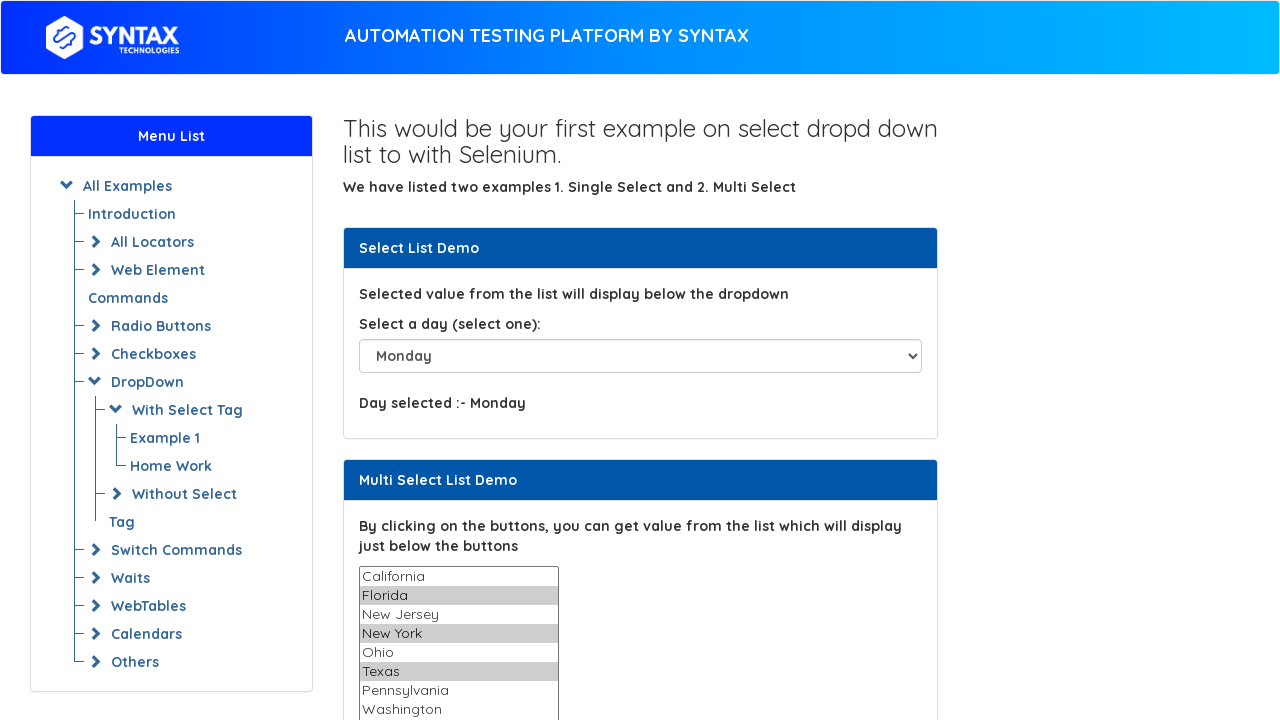

Deselected Ohio by selecting only 'Florida' and 'New York' in multi-select dropdown on select#multi-select
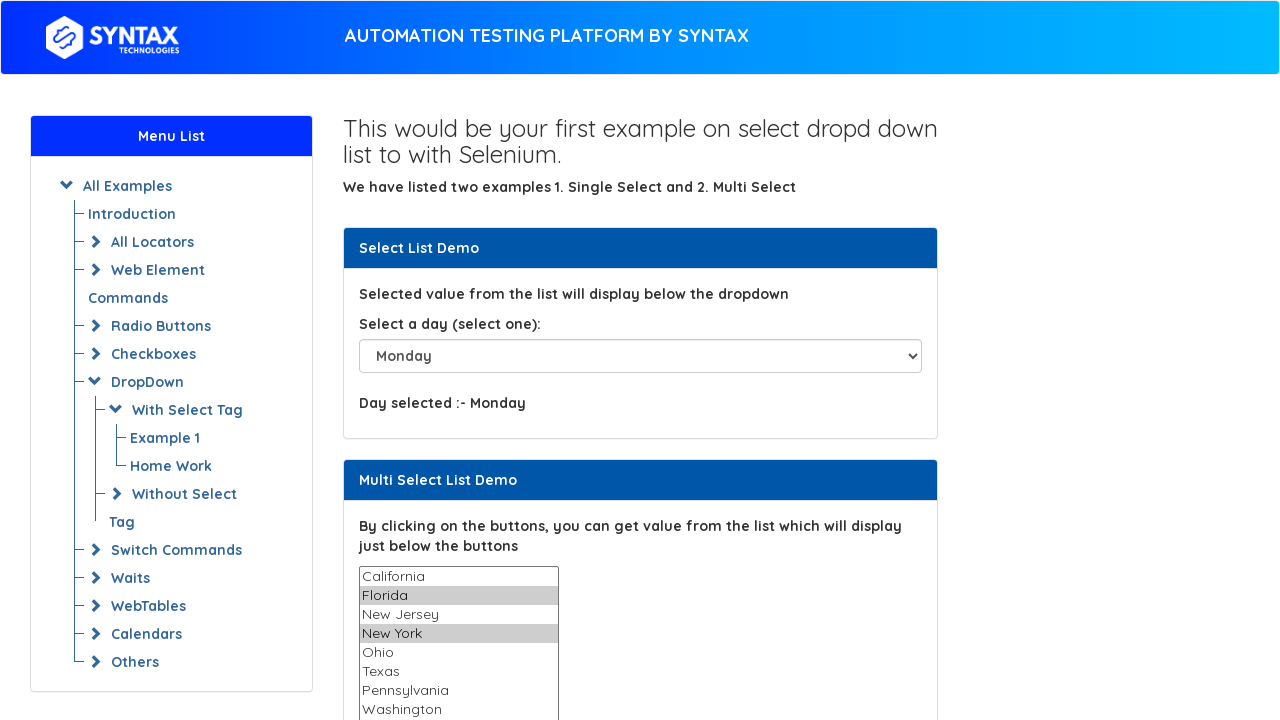

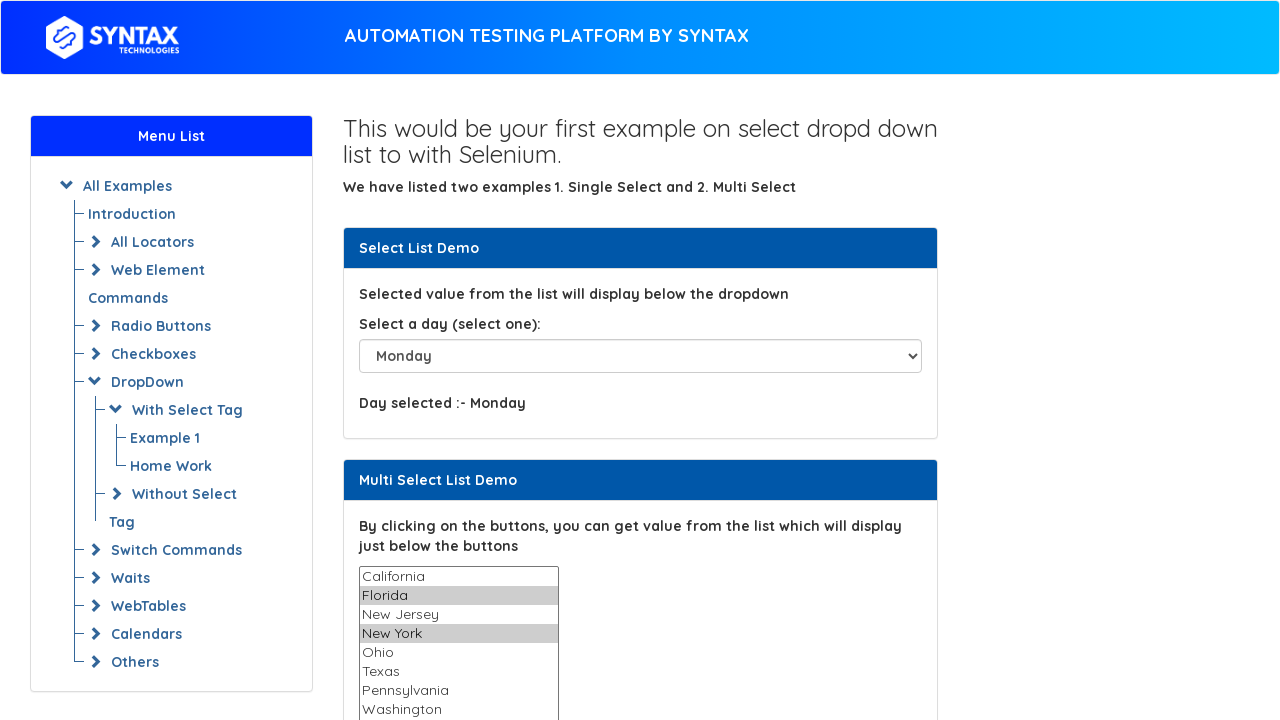